Tests a form that calculates the sum of two numbers and selects the result from a dropdown menu

Starting URL: http://suninjuly.github.io/selects2.html

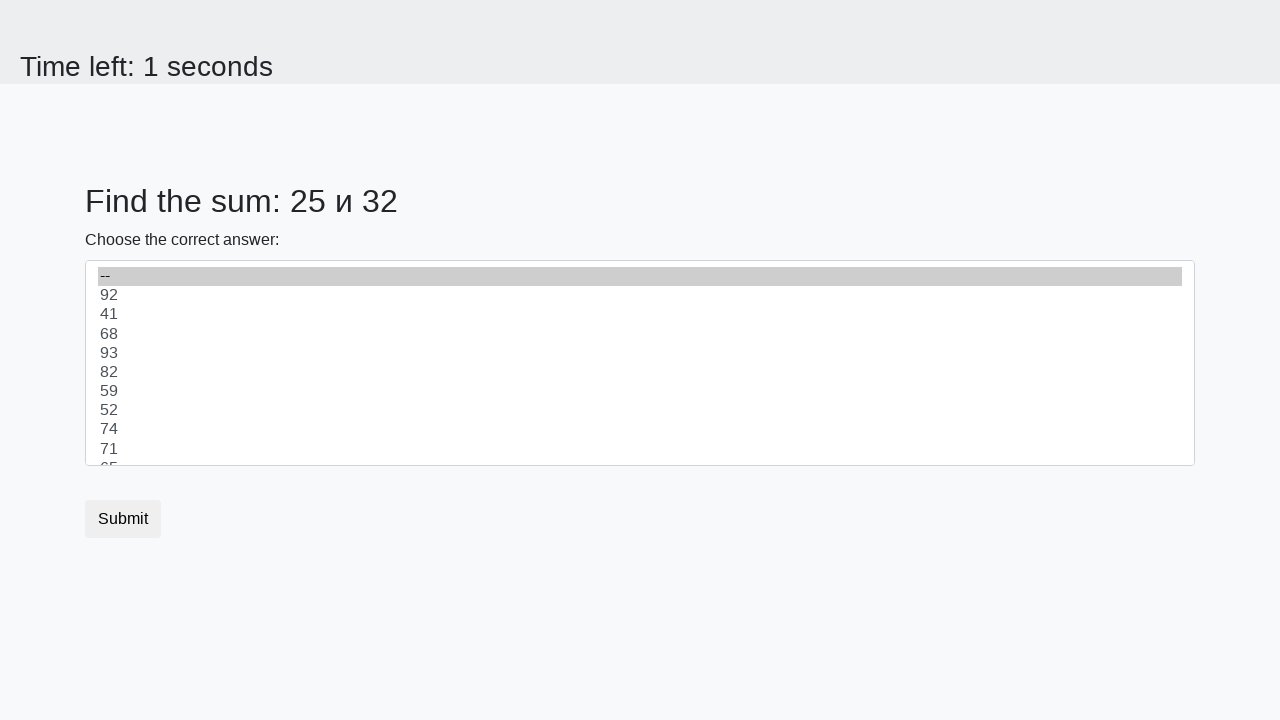

Retrieved first number from #num1 element
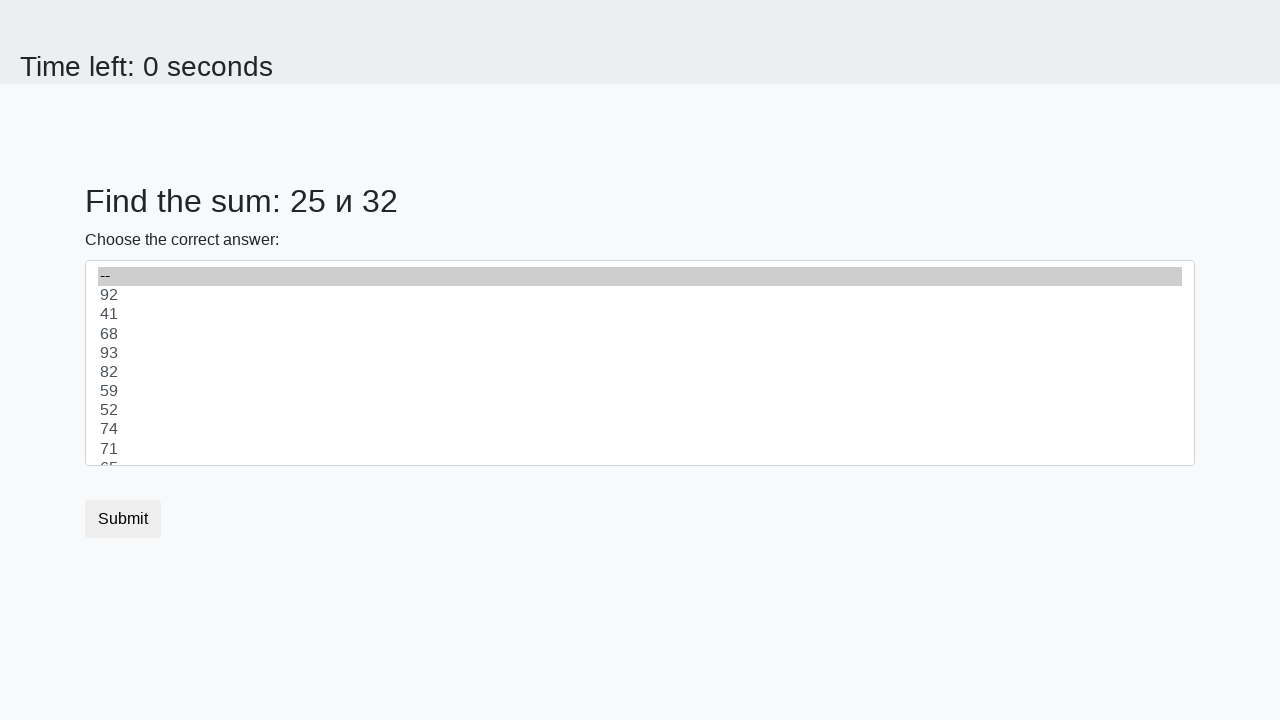

Retrieved second number from #num2 element
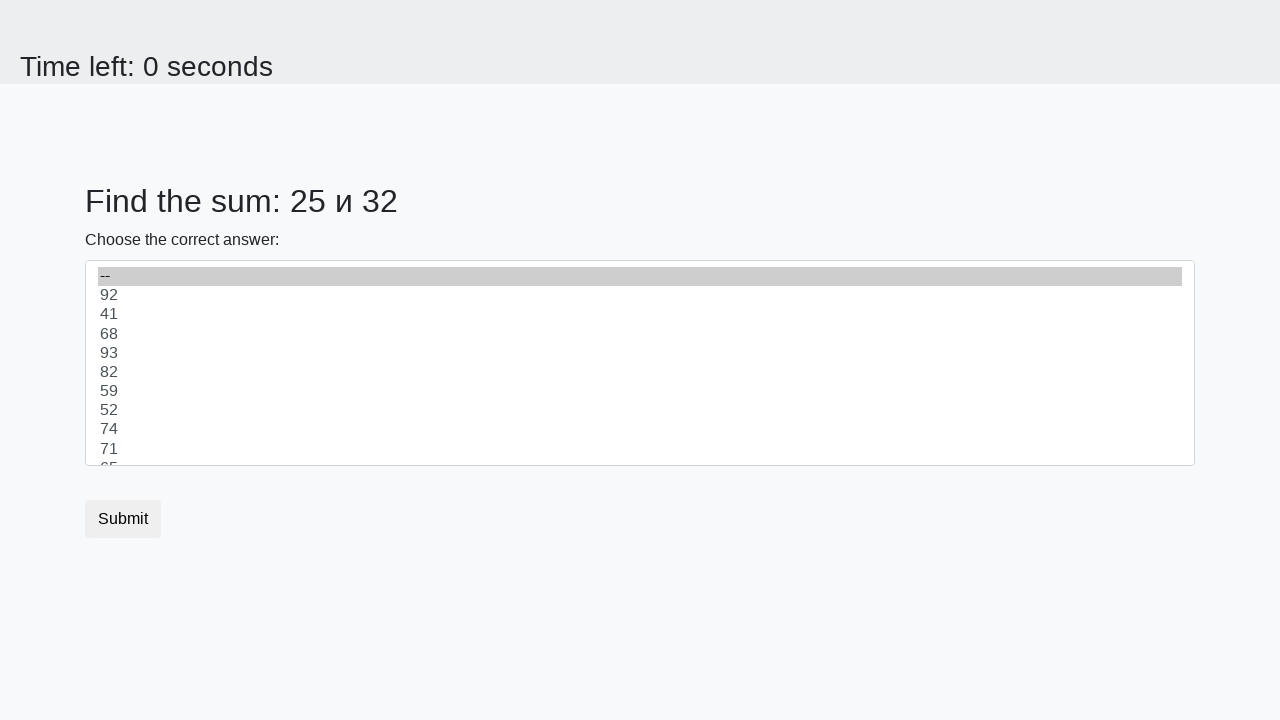

Calculated sum of 25 + 32 = 57
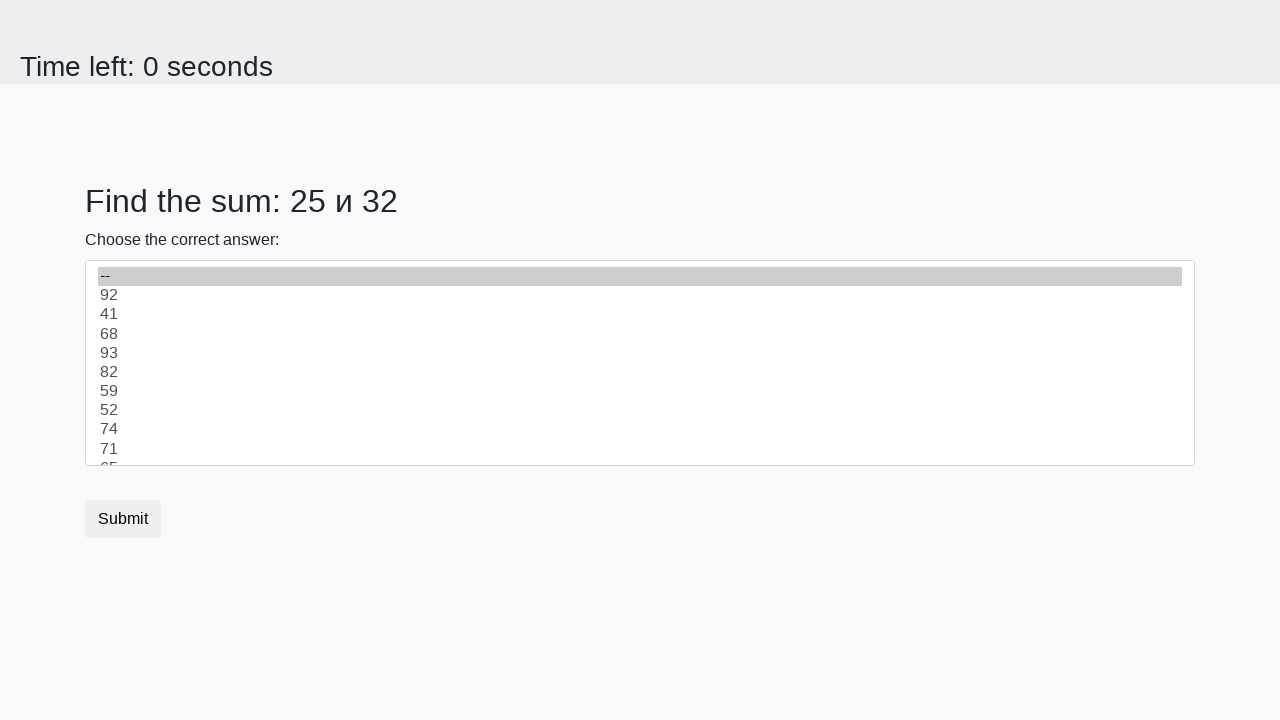

Selected calculated result '57' from dropdown menu on select
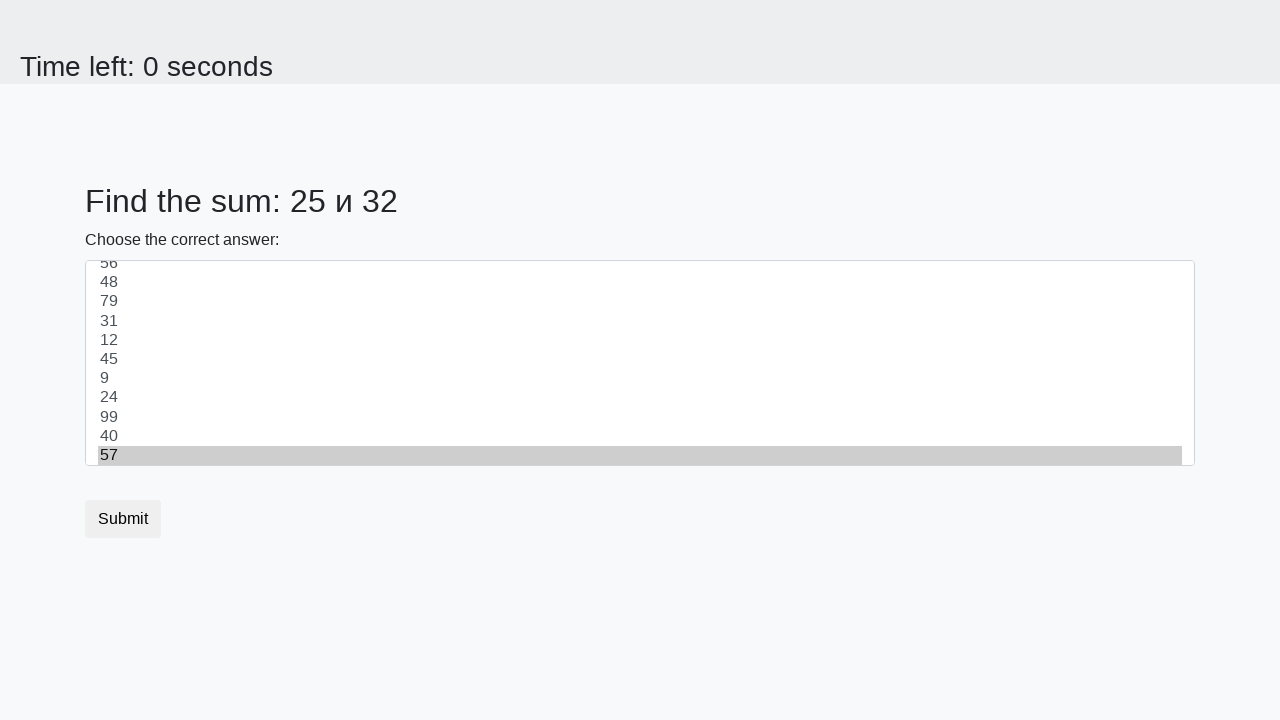

Clicked submit button to complete form submission at (123, 519) on button
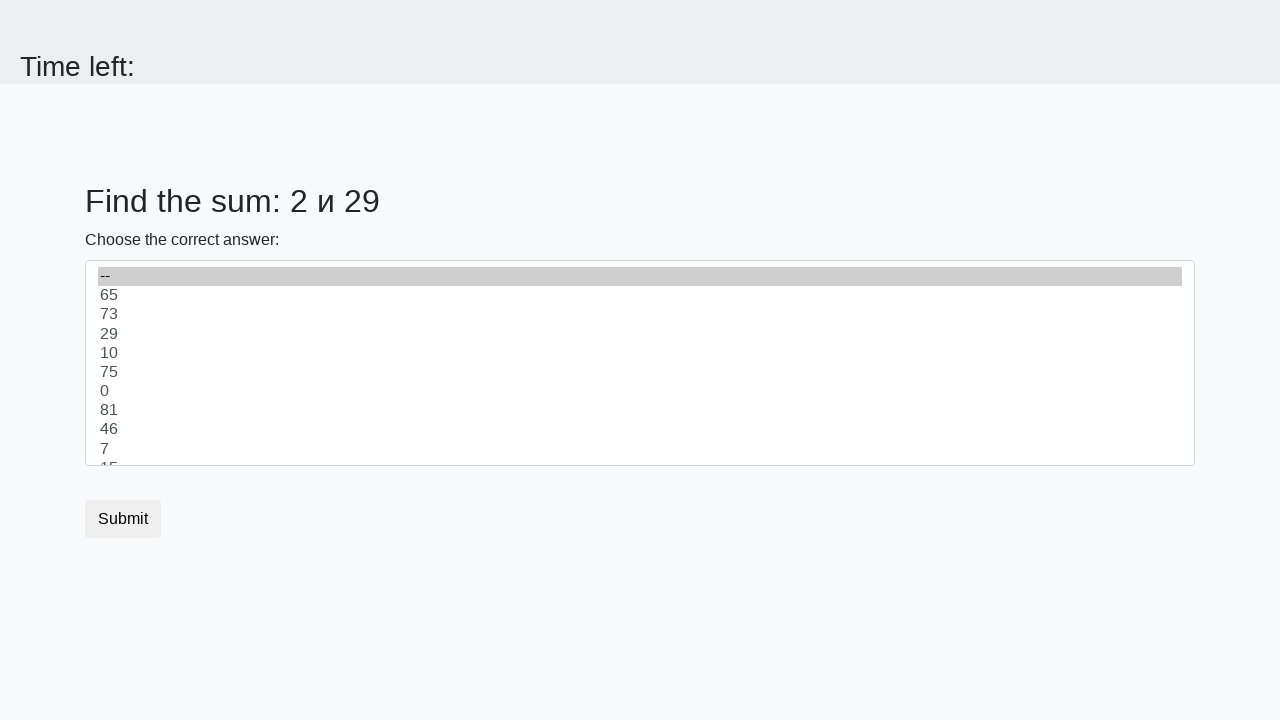

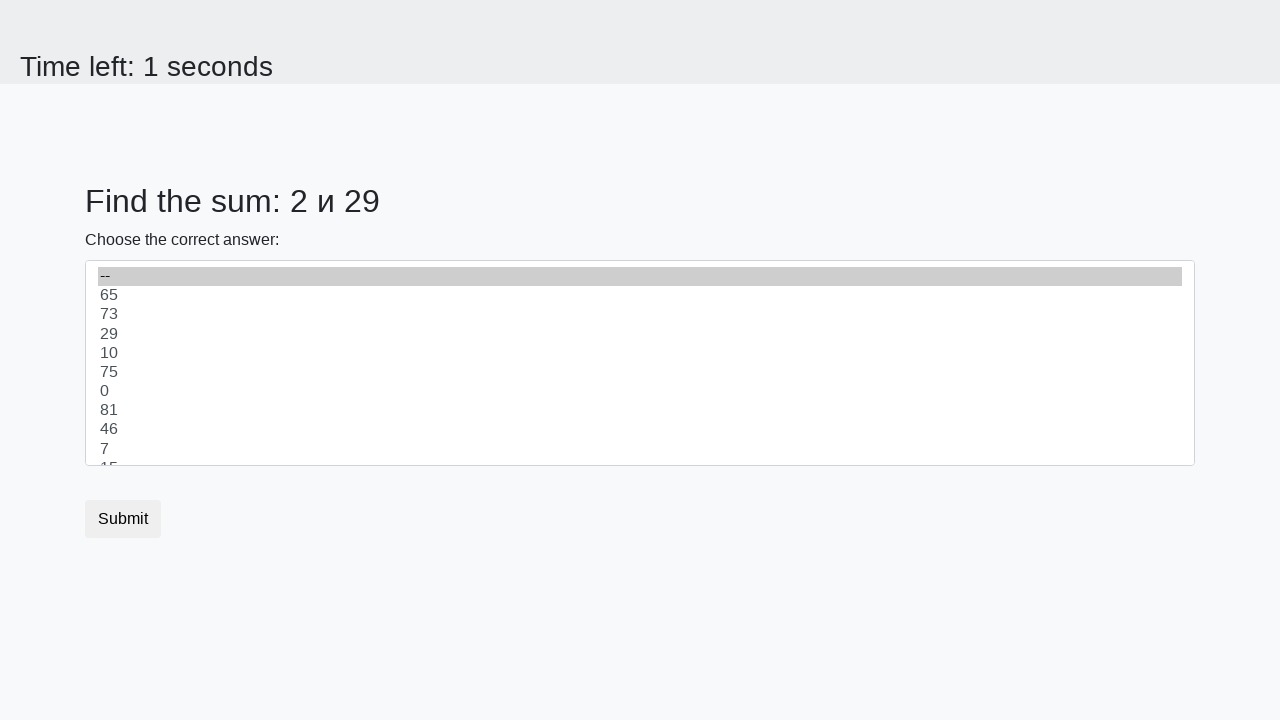